Fills out a practice form with personal information including name, email, gender, mobile, date of birth, subjects, hobbies, address, state and city, then submits and verifies successful submission

Starting URL: https://demoqa.com/automation-practice-form

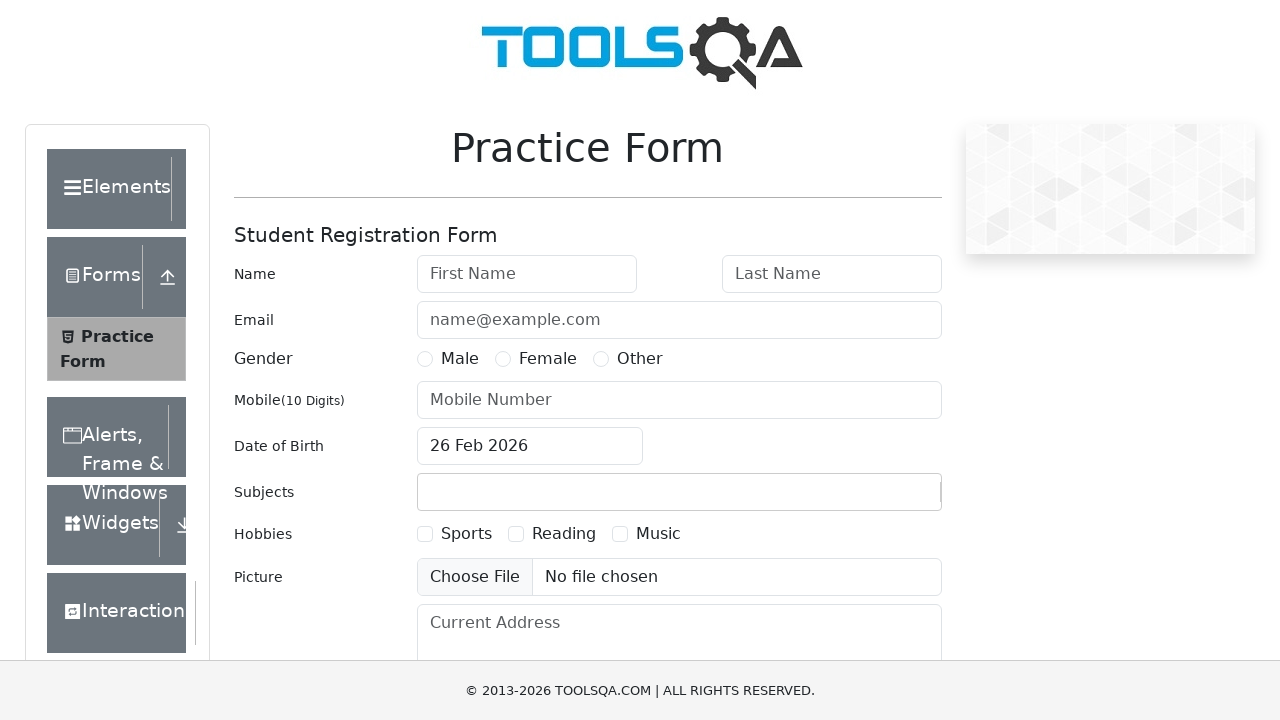

Filled first name field with 'John' on #firstName
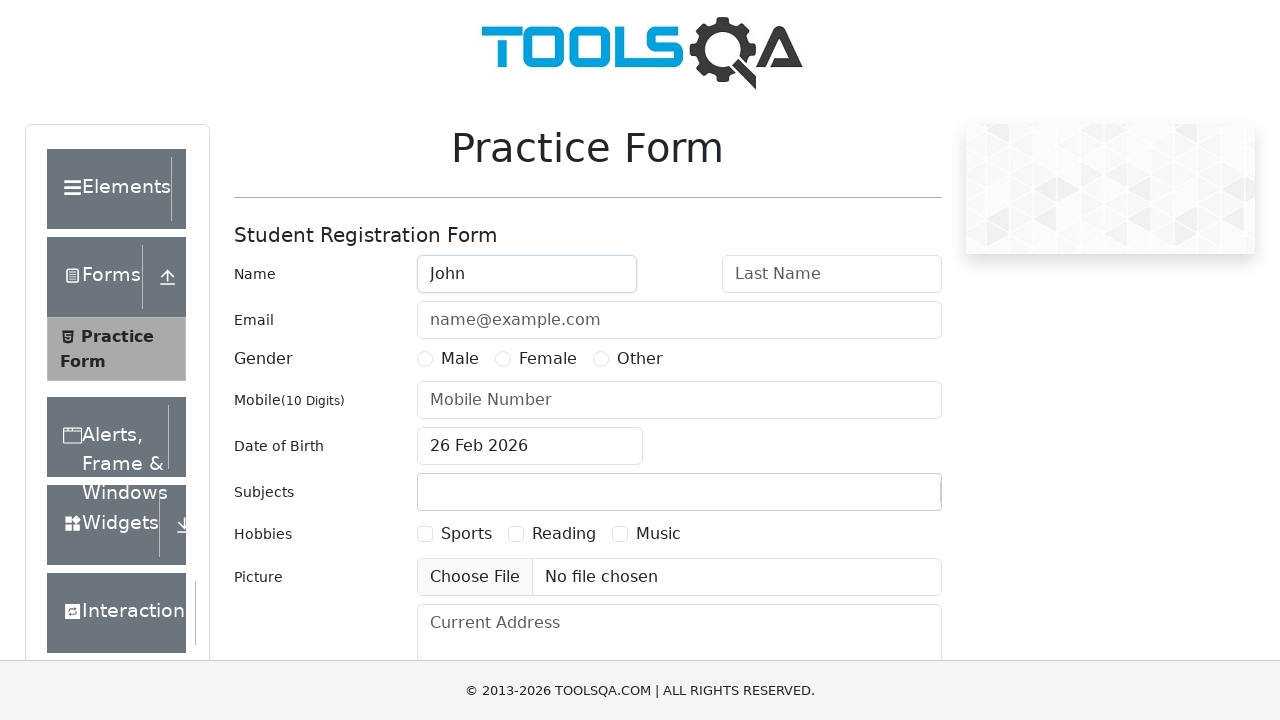

Filled last name field with 'Doe' on #lastName
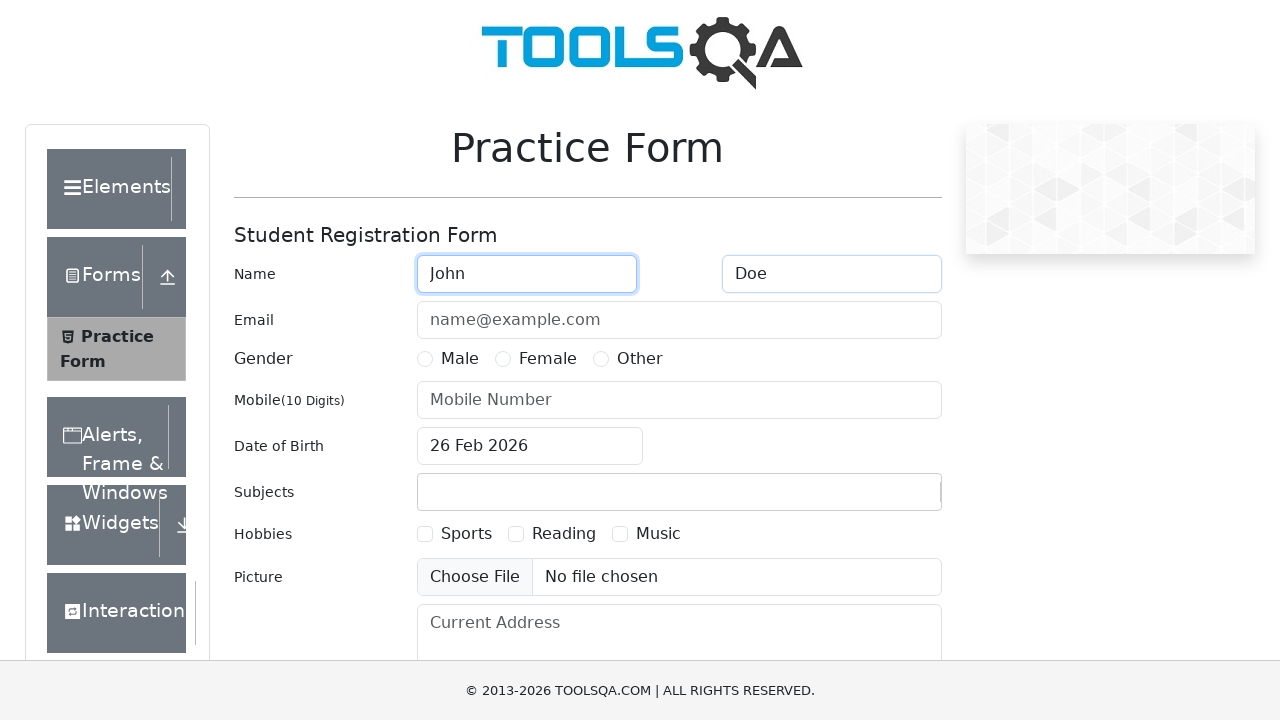

Filled email field with 'john.doe@example.com' on #userEmail
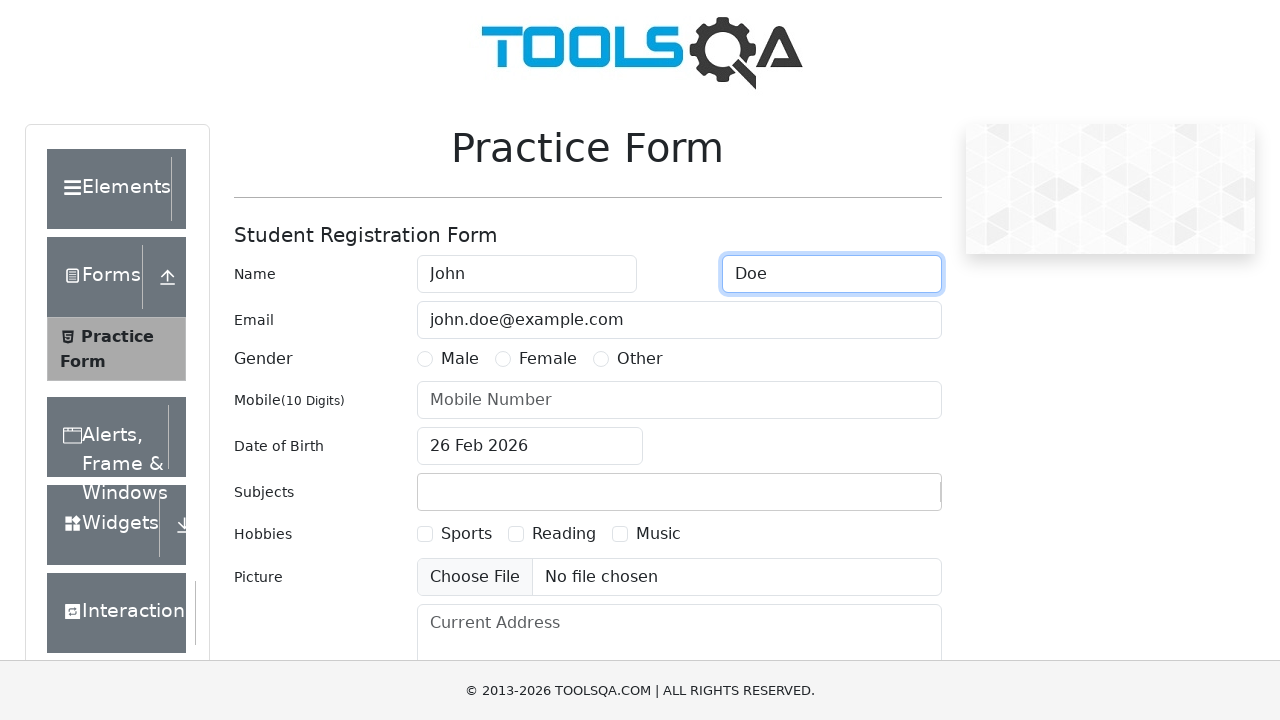

Scrolled to gender selection field
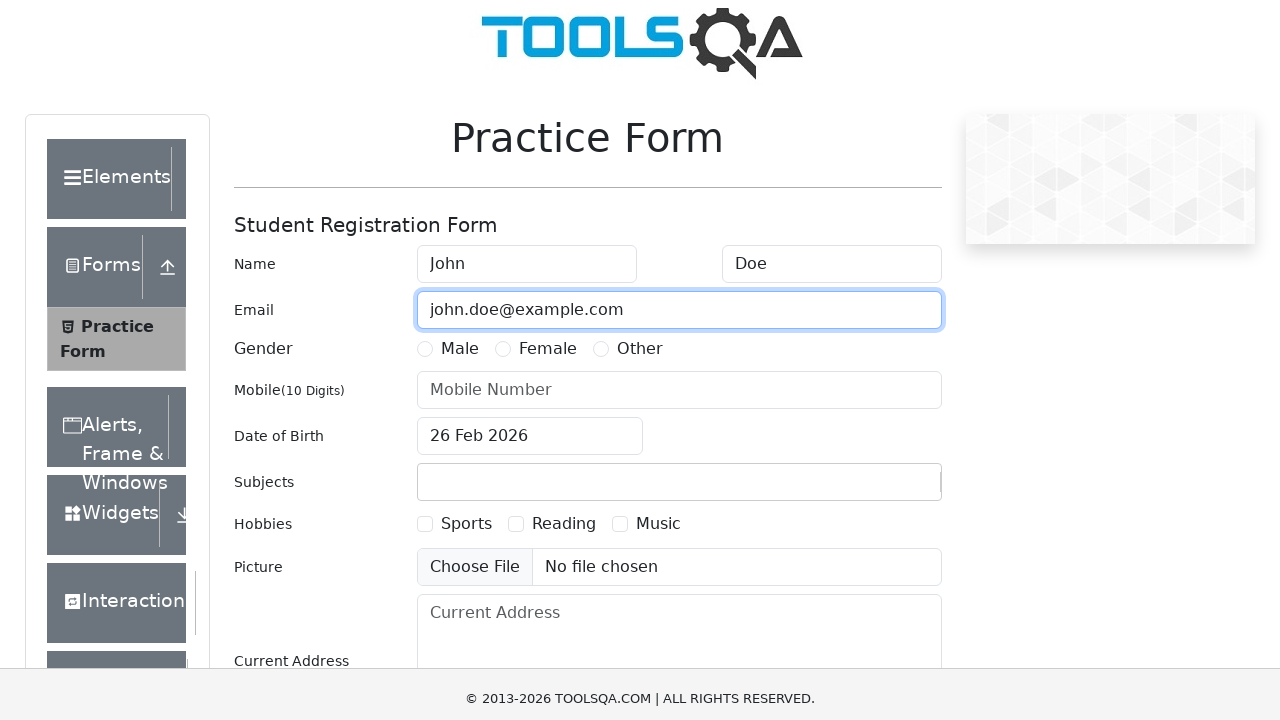

Selected Male gender option at (460, 31) on #genterWrapper input[value='Male'] + label
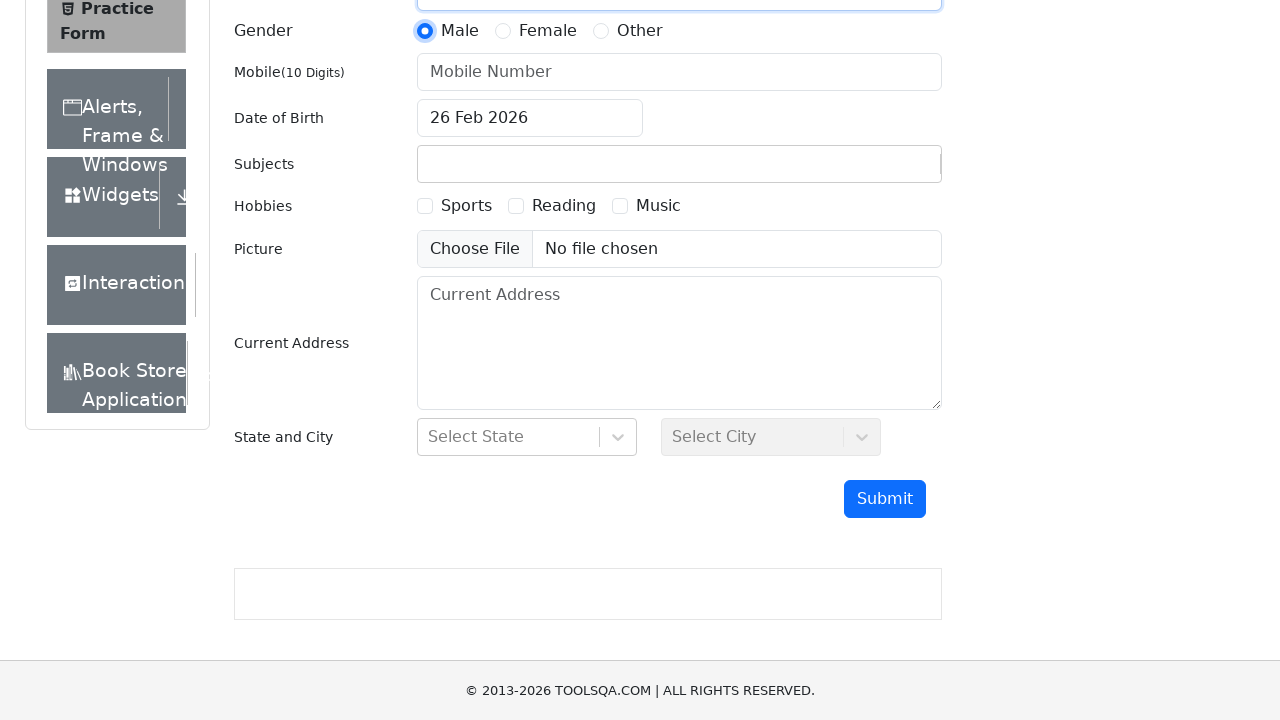

Filled mobile number with '1234567890' on #userNumber
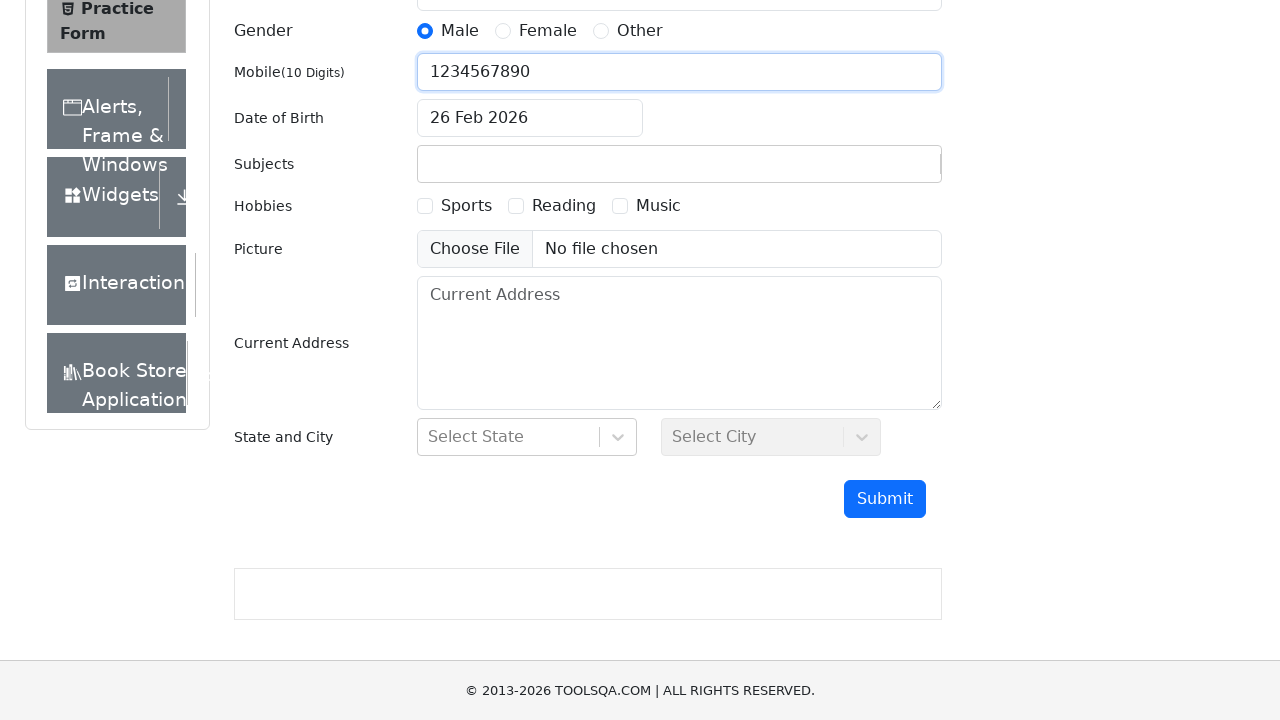

Clicked date of birth input field at (530, 118) on #dateOfBirthInput
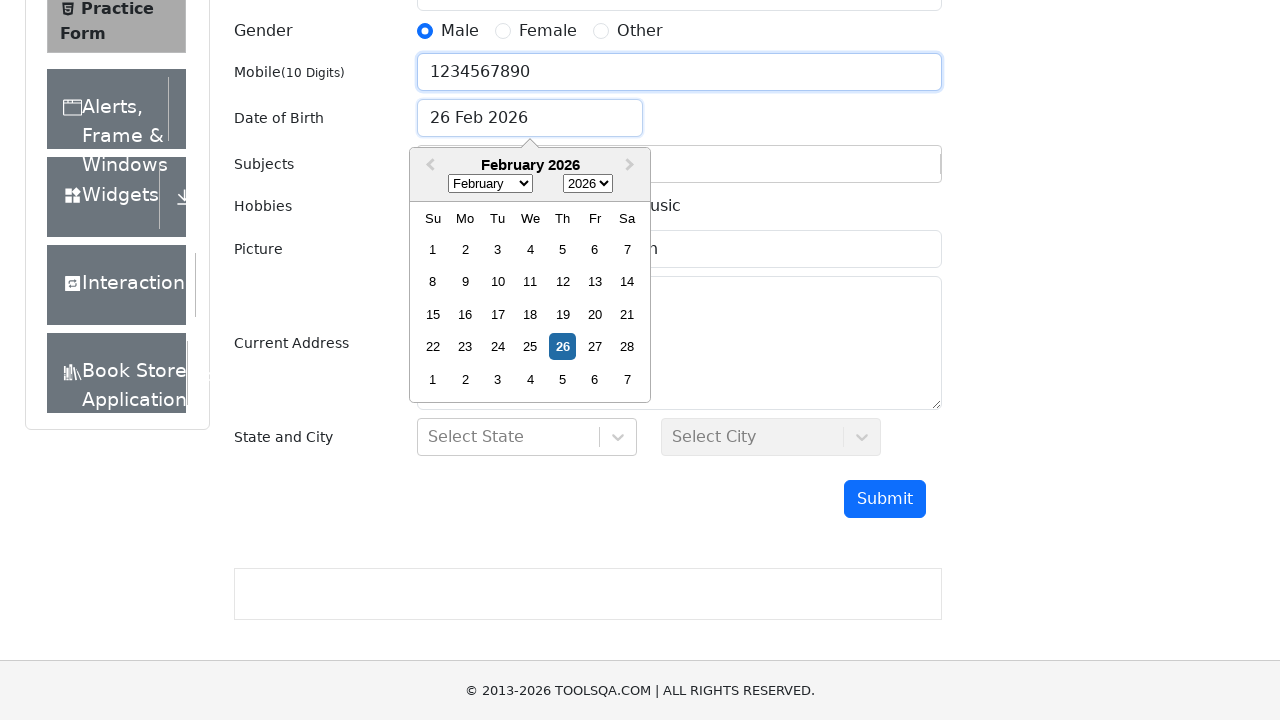

Filled date of birth with '10 Sep 1990' on #dateOfBirthInput
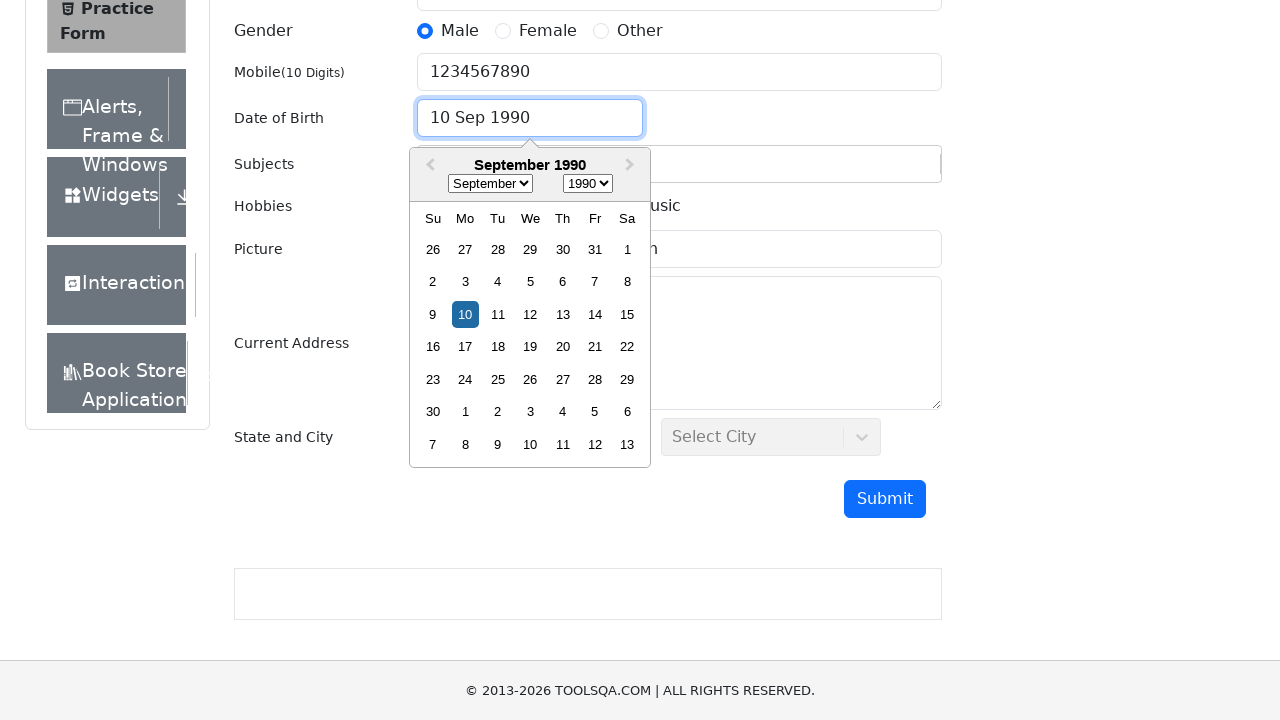

Pressed Enter to confirm date of birth on #dateOfBirthInput
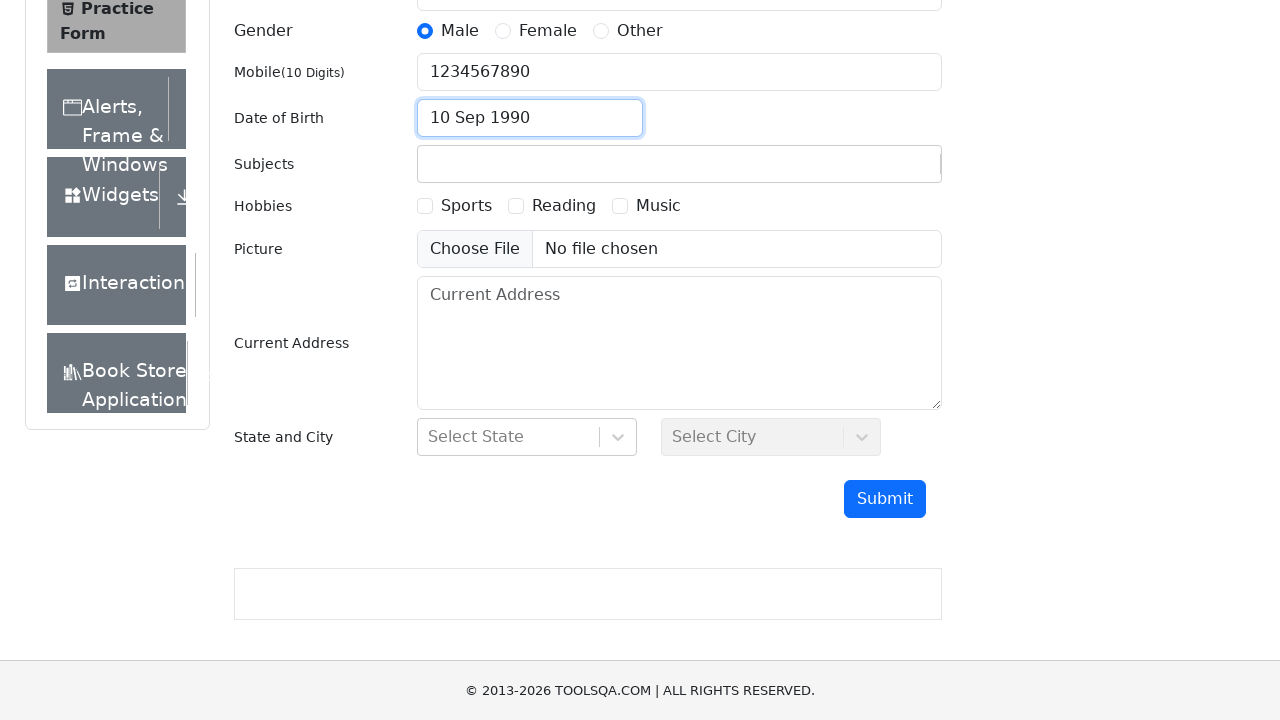

Filled subjects input with 'Maths' on #subjectsInput
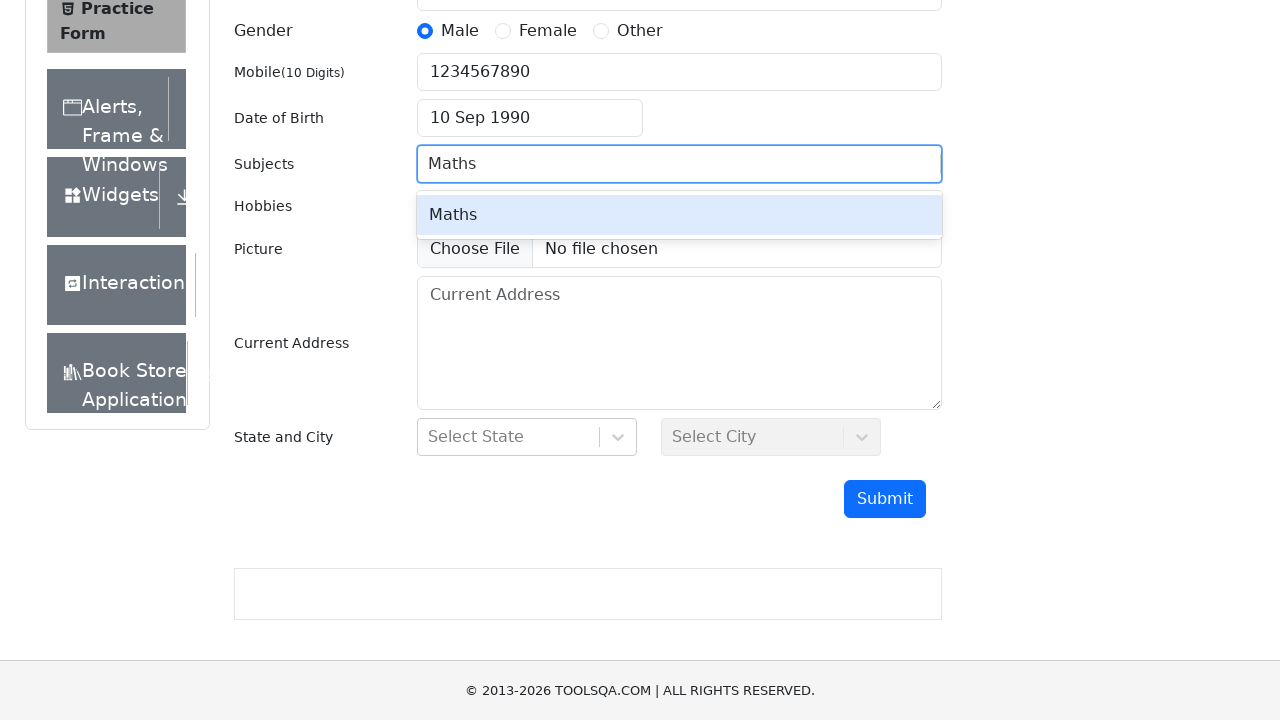

Waited for Maths subject option to appear
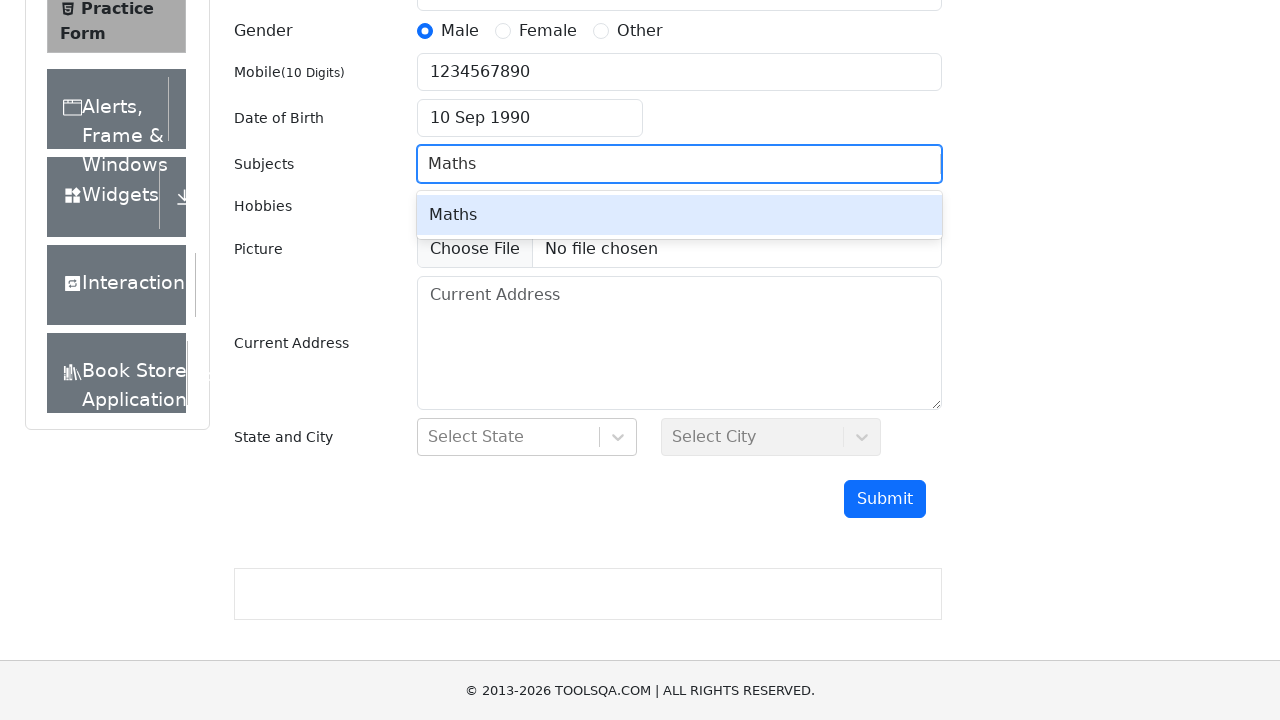

Selected Maths from subject dropdown at (679, 215) on #react-select-2-option-0
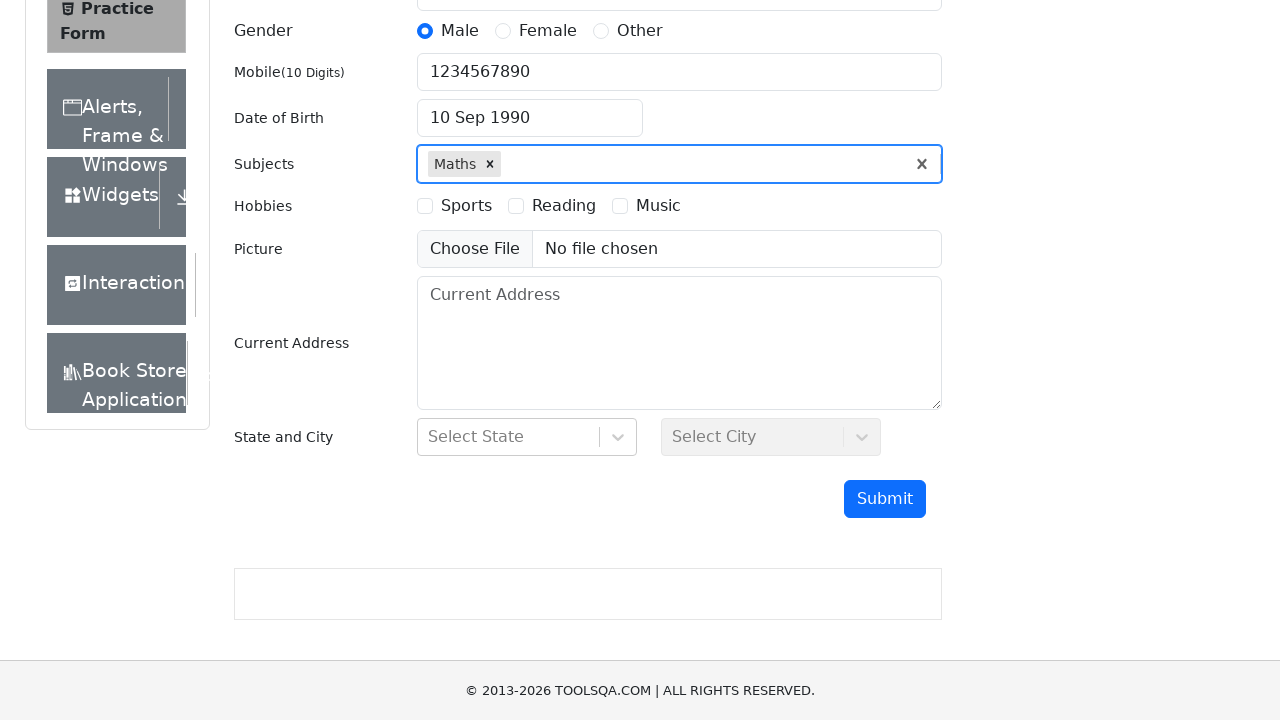

Selected Sports hobby checkbox at (466, 206) on #hobbiesWrapper input[value='1'] + label
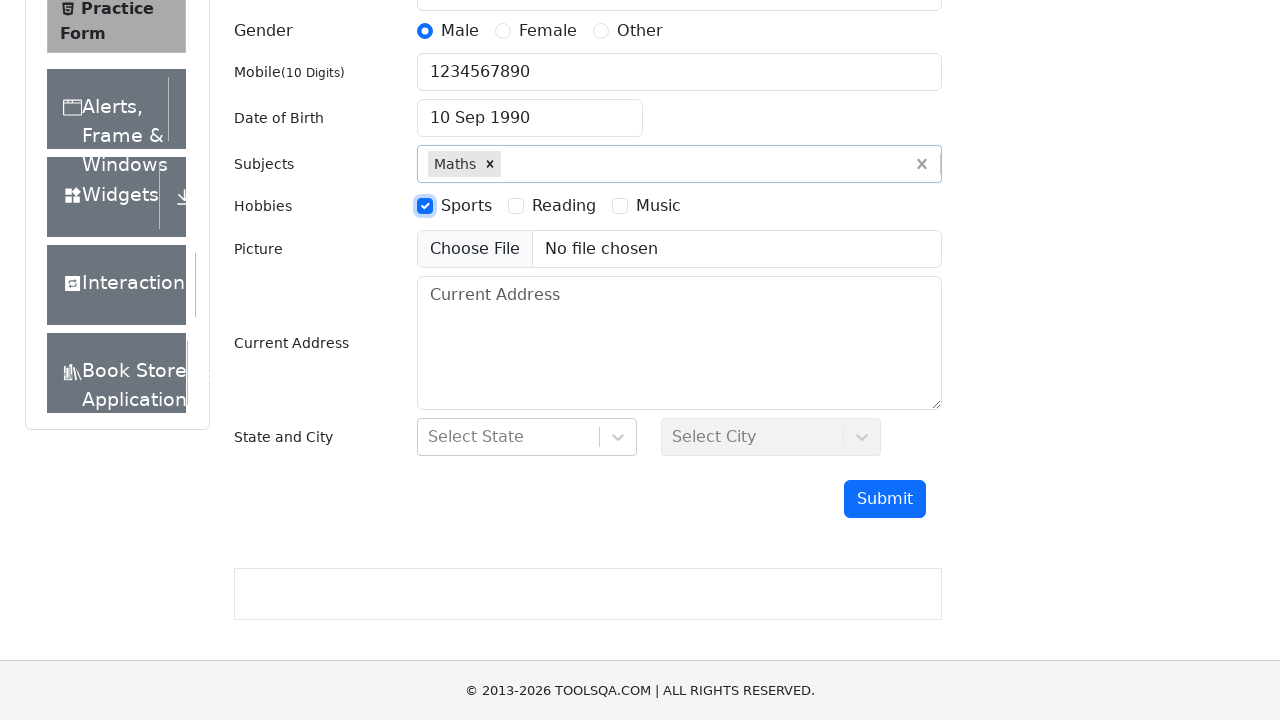

Selected Reading hobby checkbox at (564, 206) on #hobbiesWrapper input[value='2'] + label
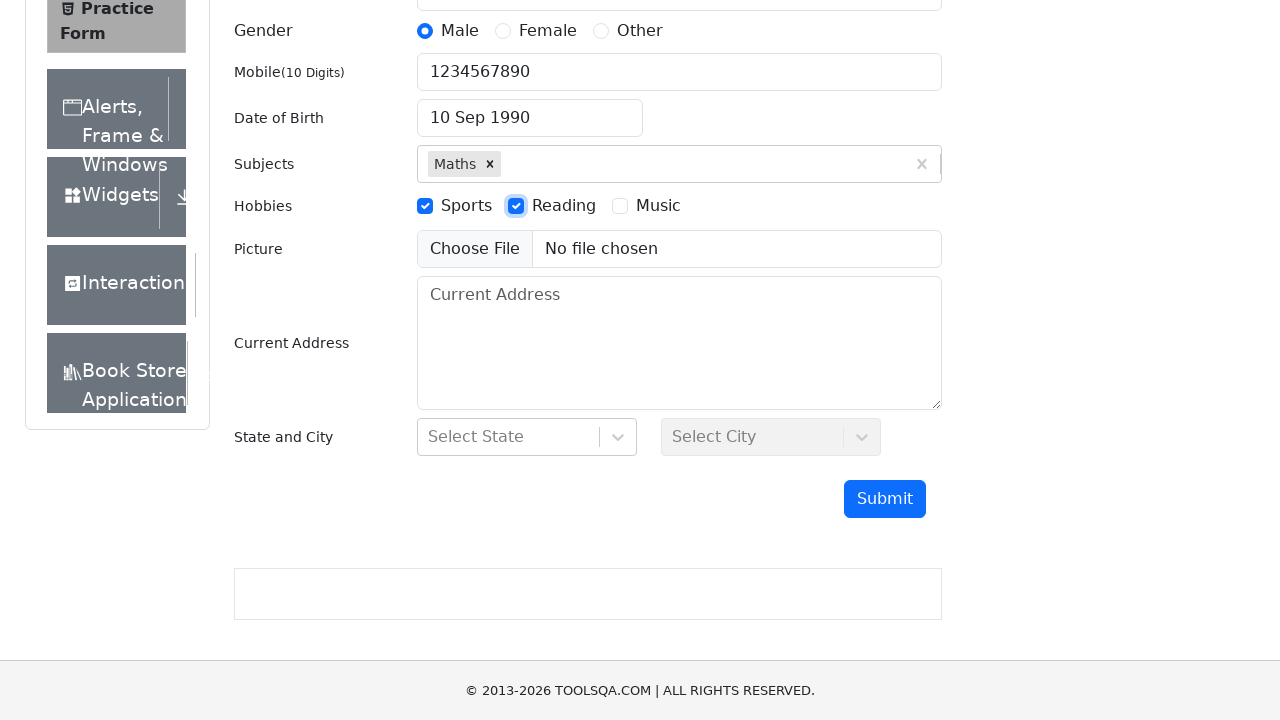

Filled current address with '123 Main Street, City, Country' on #currentAddress
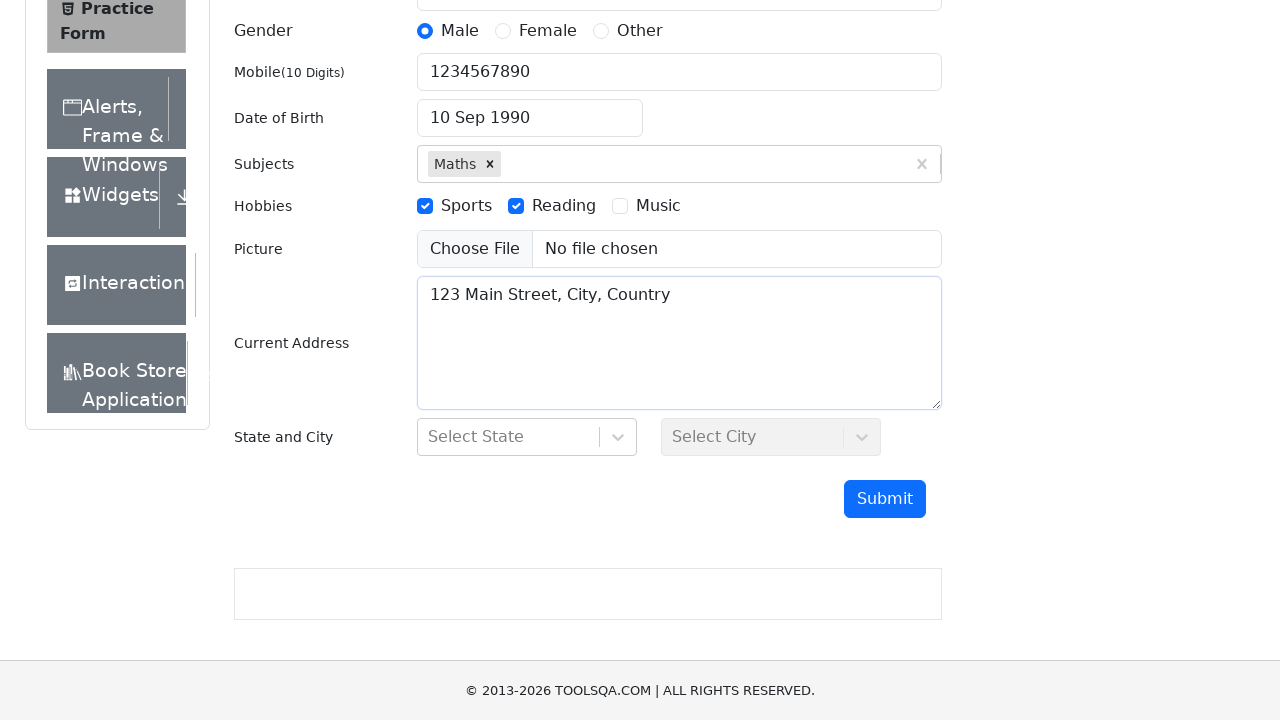

Clicked state dropdown at (527, 437) on #state
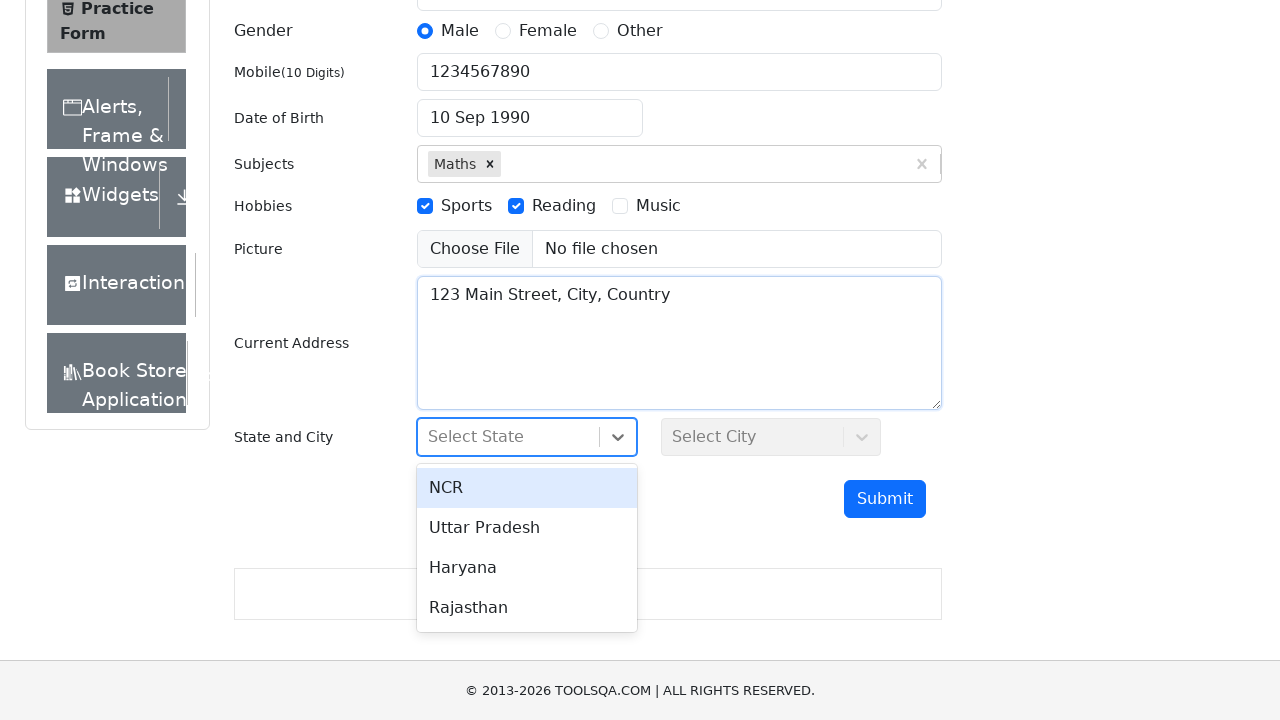

Selected NCR from state dropdown at (527, 488) on xpath=//div[text()='NCR']
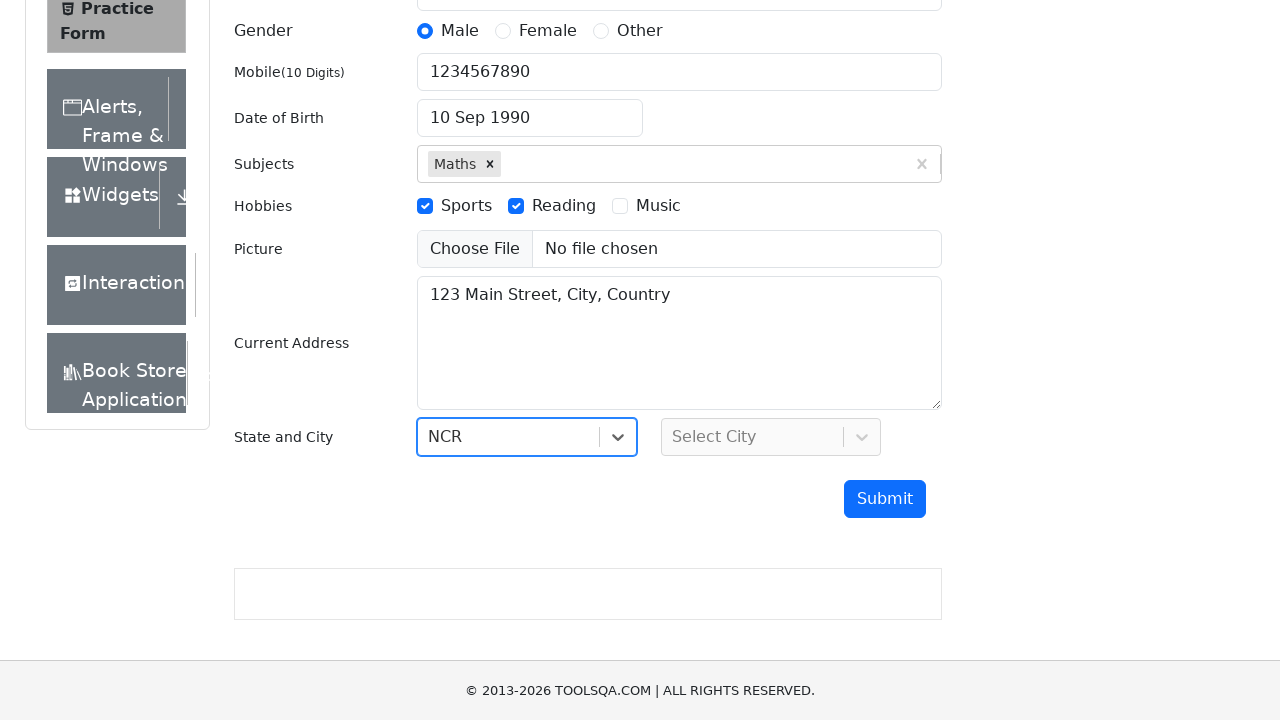

Clicked city dropdown at (771, 437) on #city
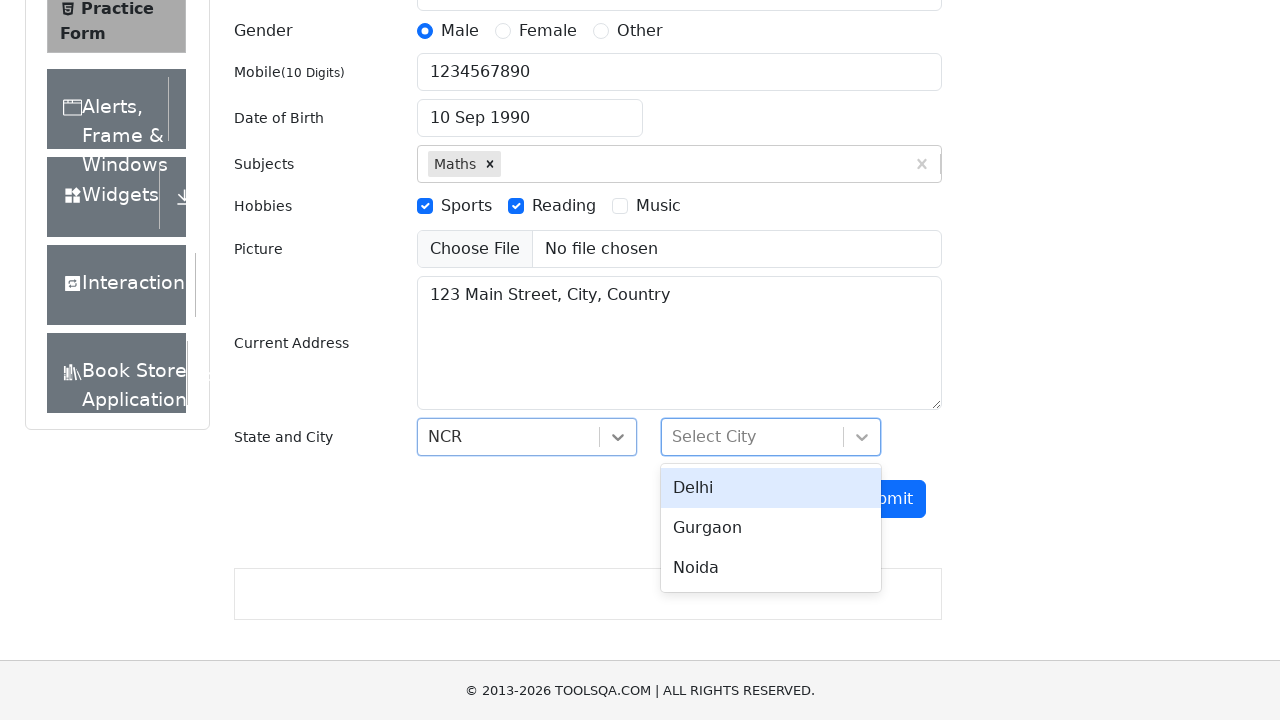

Selected Delhi from city dropdown at (771, 488) on xpath=//div[text()='Delhi']
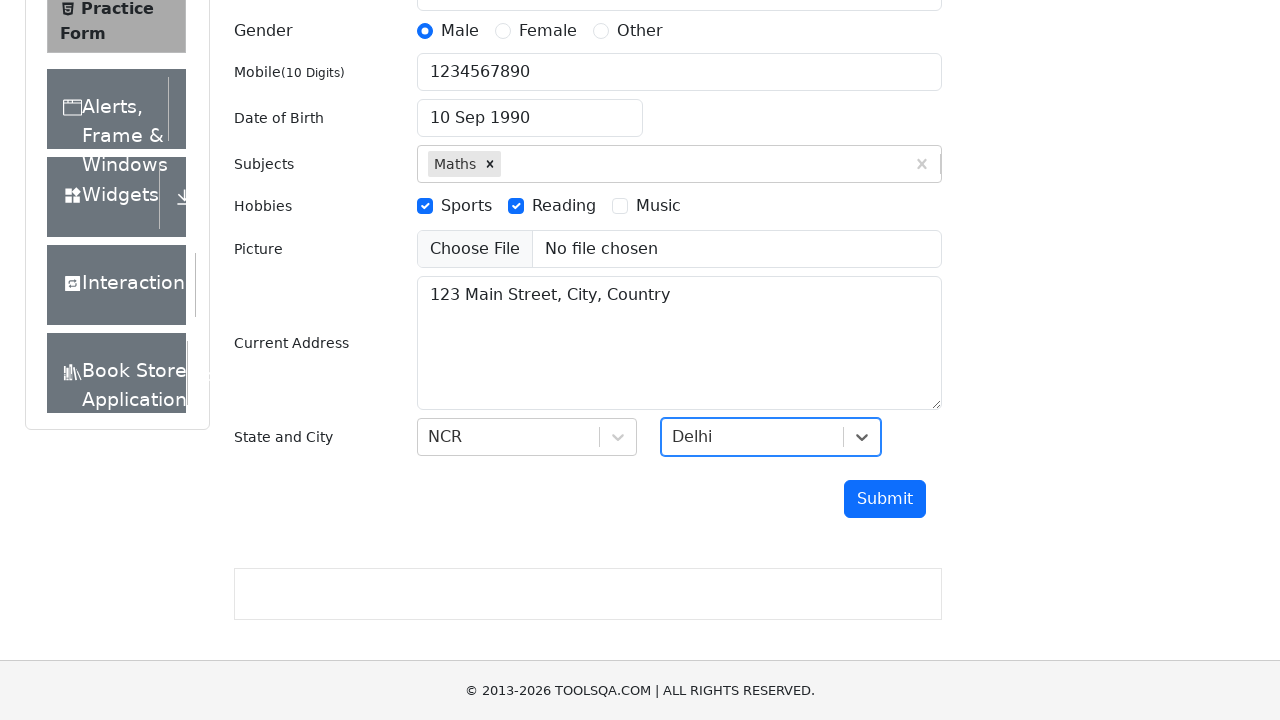

Clicked submit button to submit the form at (885, 499) on #submit
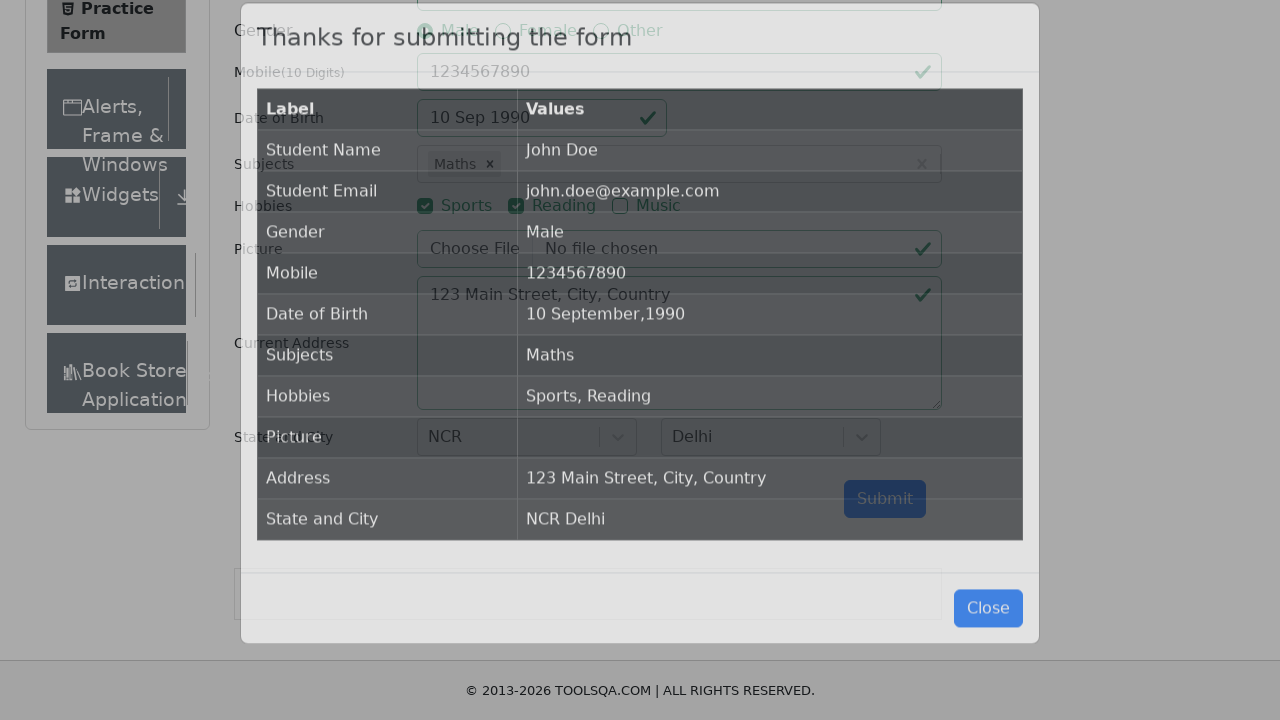

Form submission modal appeared - successful submission verified
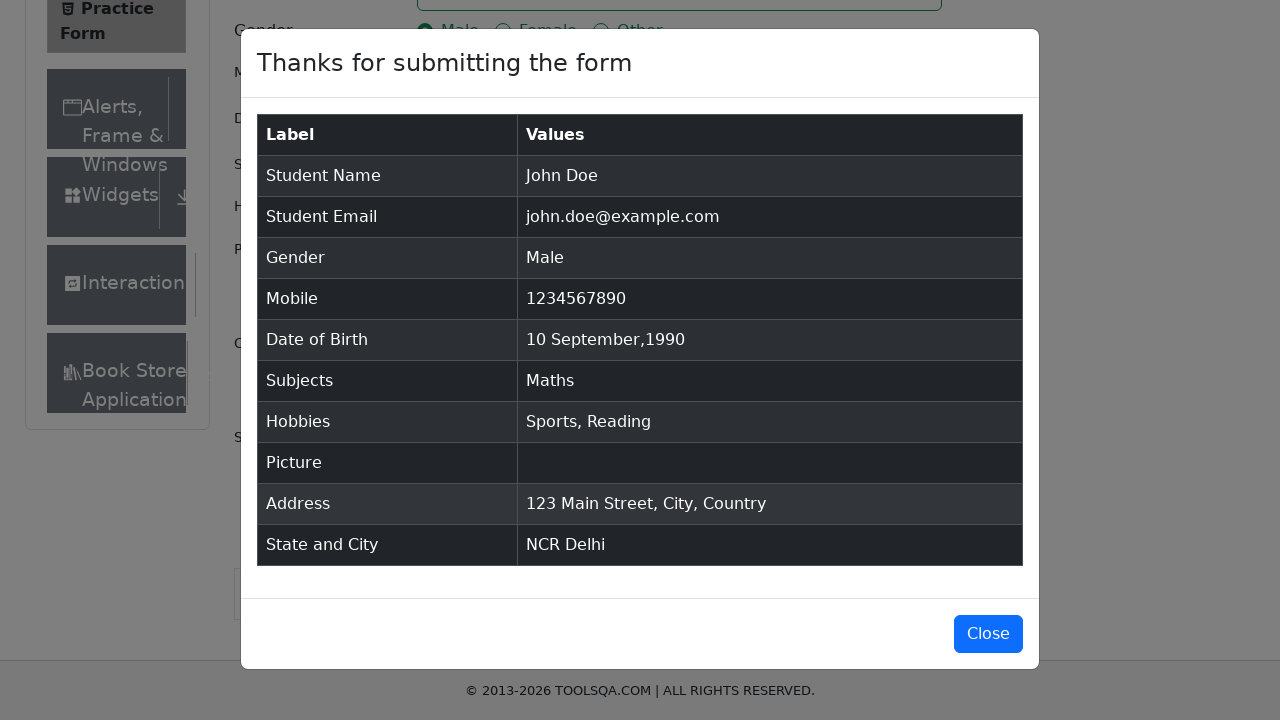

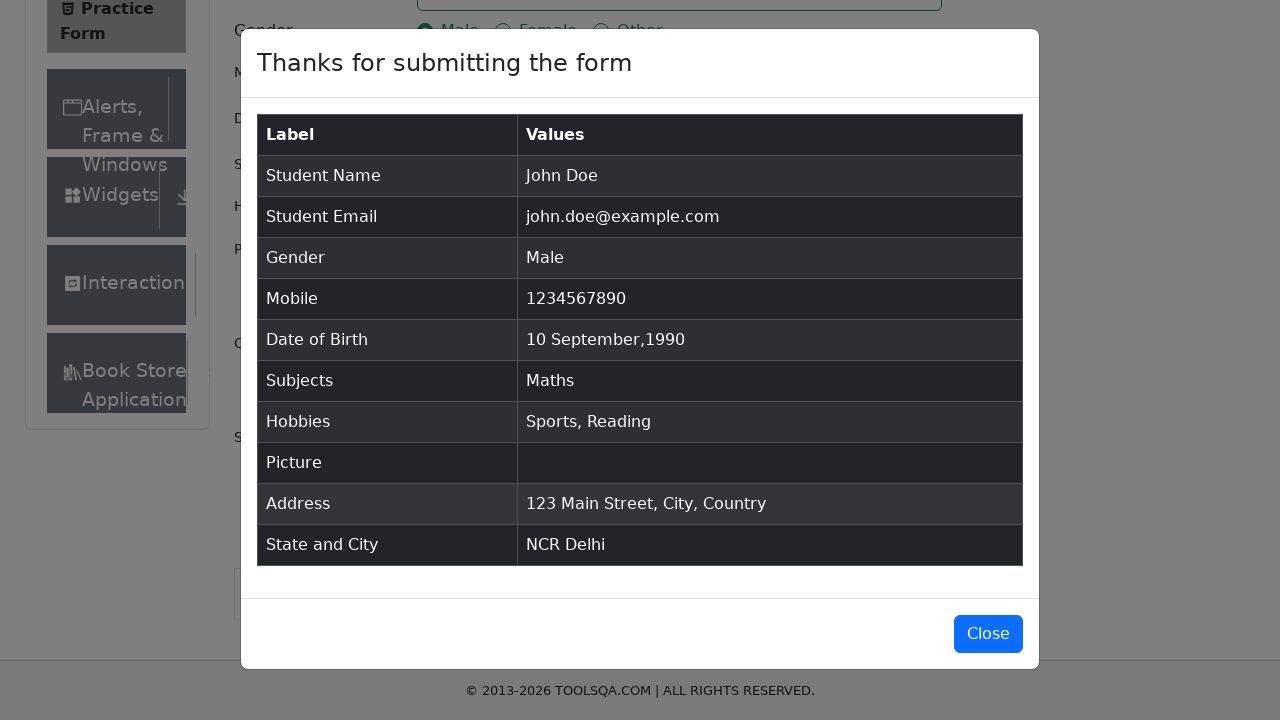